Tests the search functionality on Soccer Zone by entering a search term and clicking the search button

Starting URL: https://soccerzone.com/

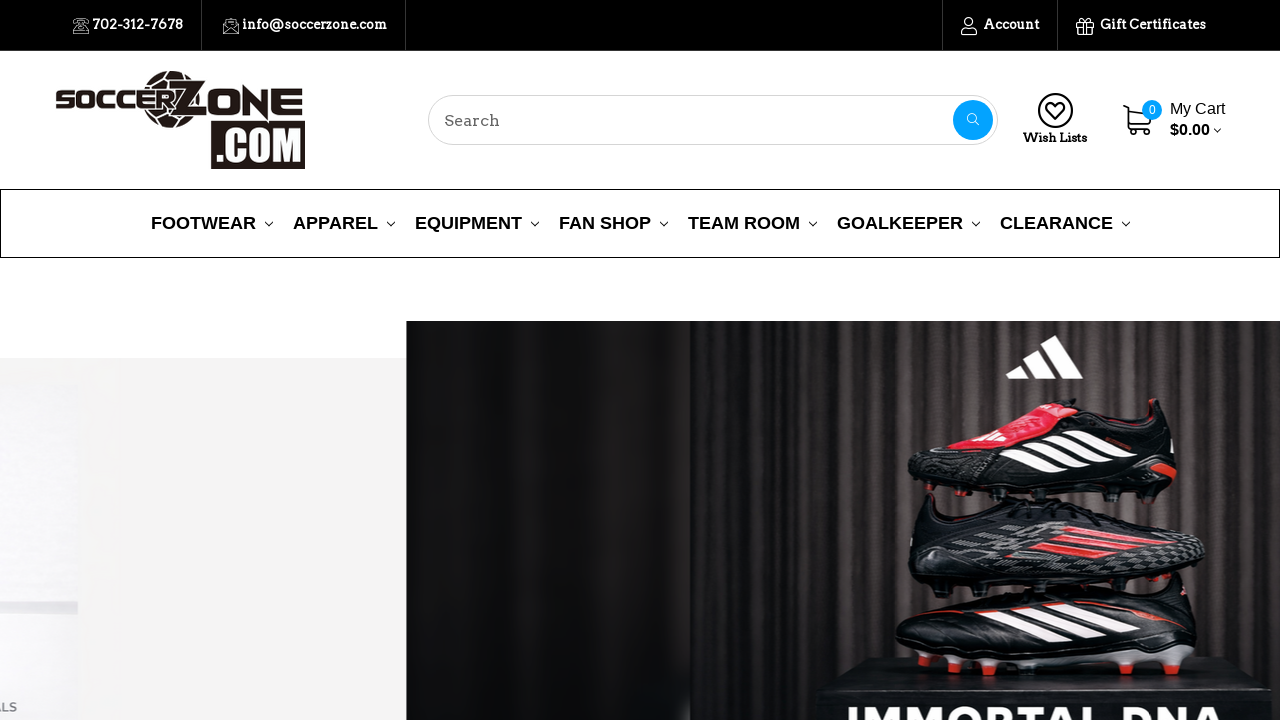

Clicked on search box at (713, 120) on input[name='search_query_adv']
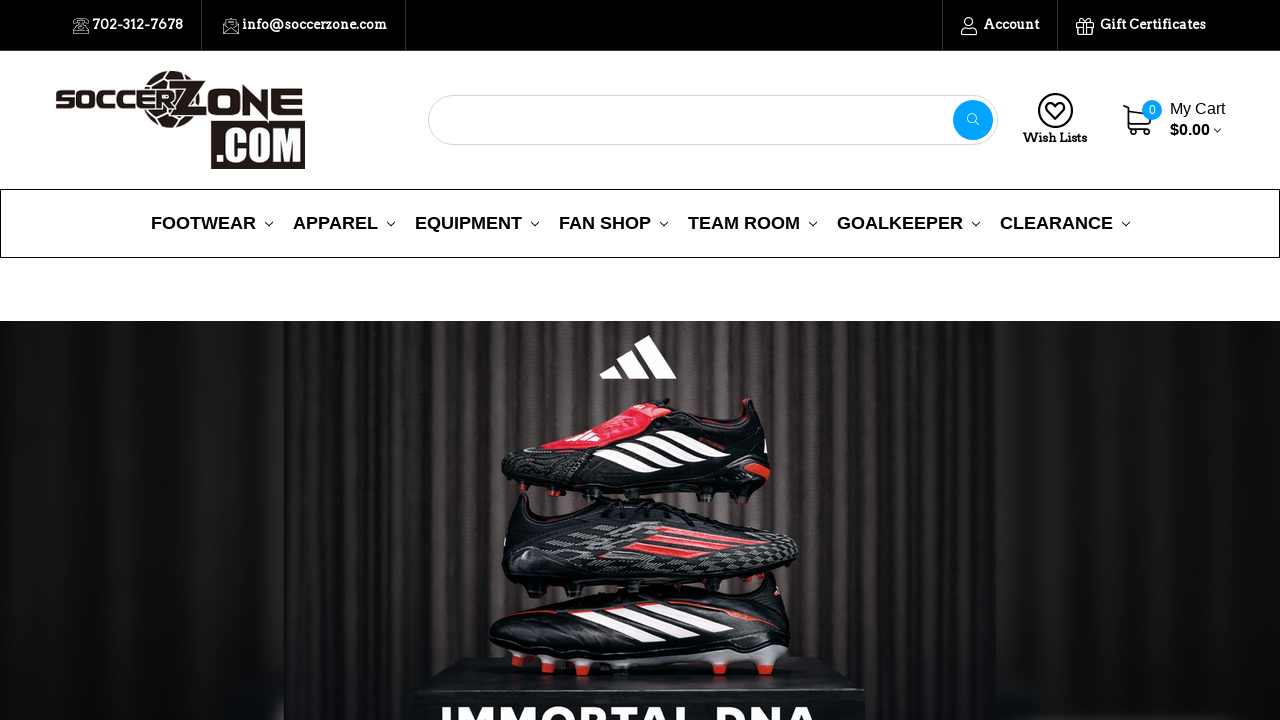

Filled search box with 'ball' on input[name='search_query_adv']
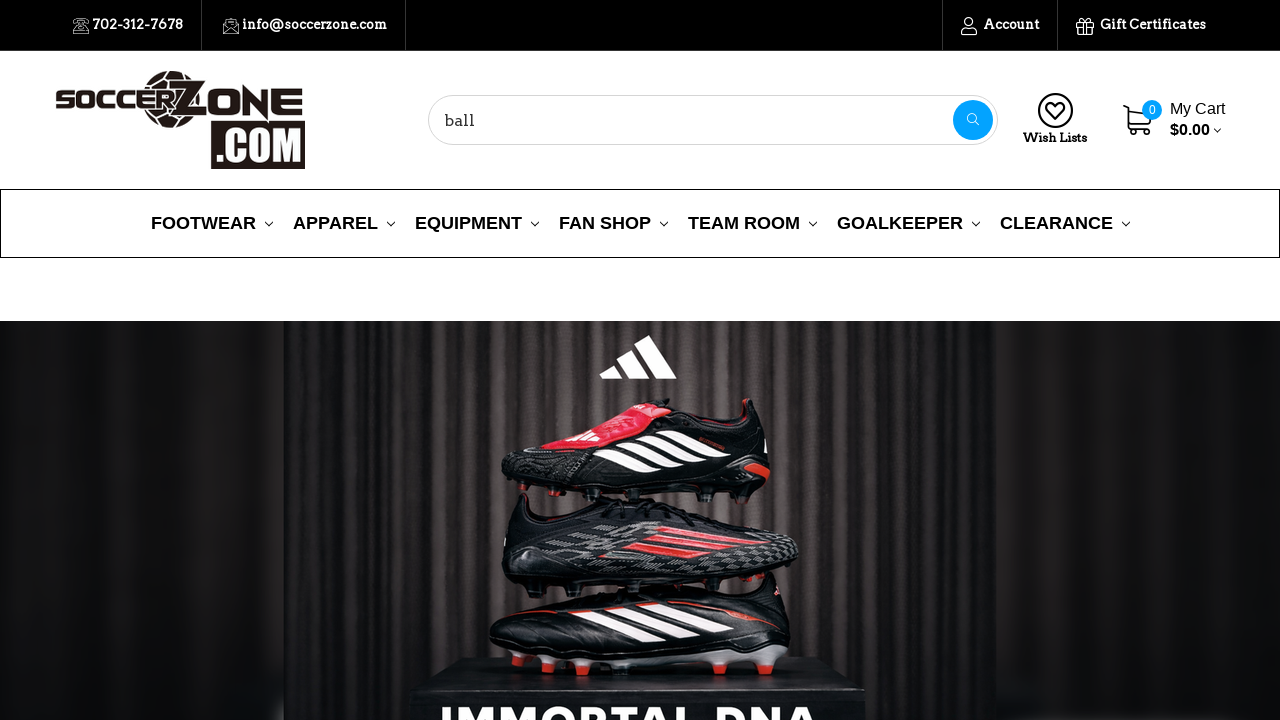

Clicked search button at (973, 120) on button[name='go']
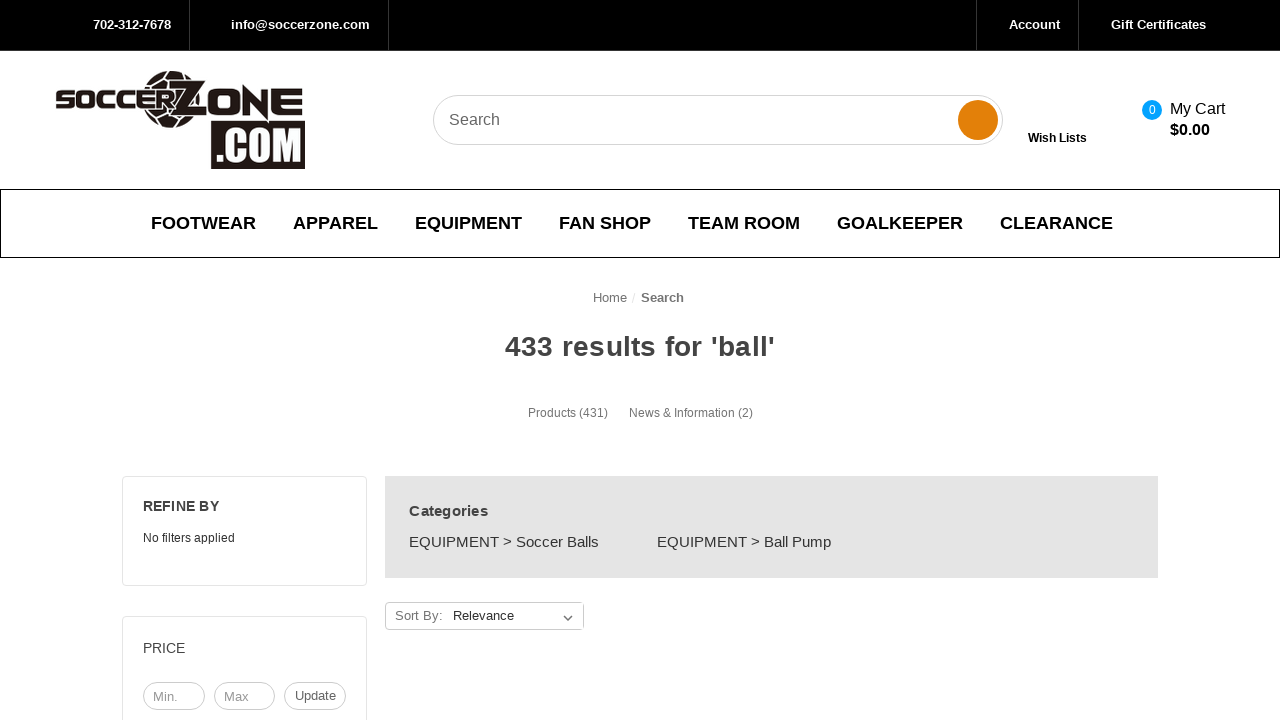

Search results page loaded
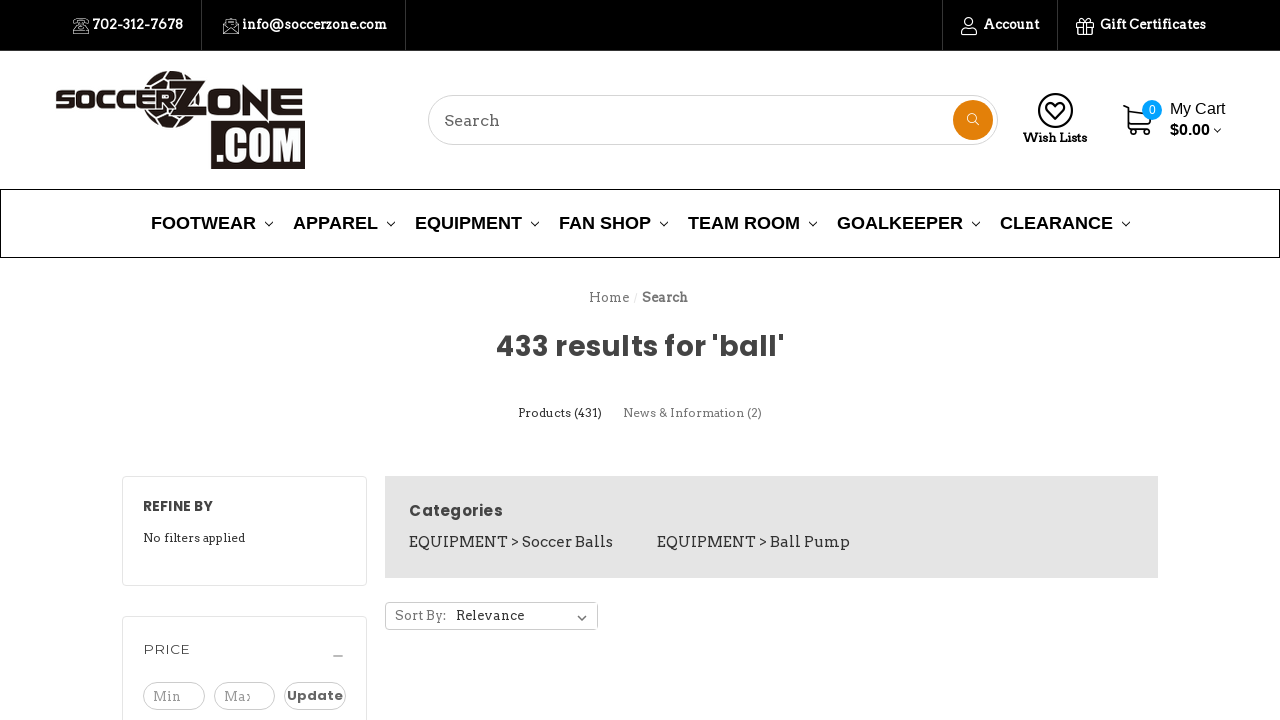

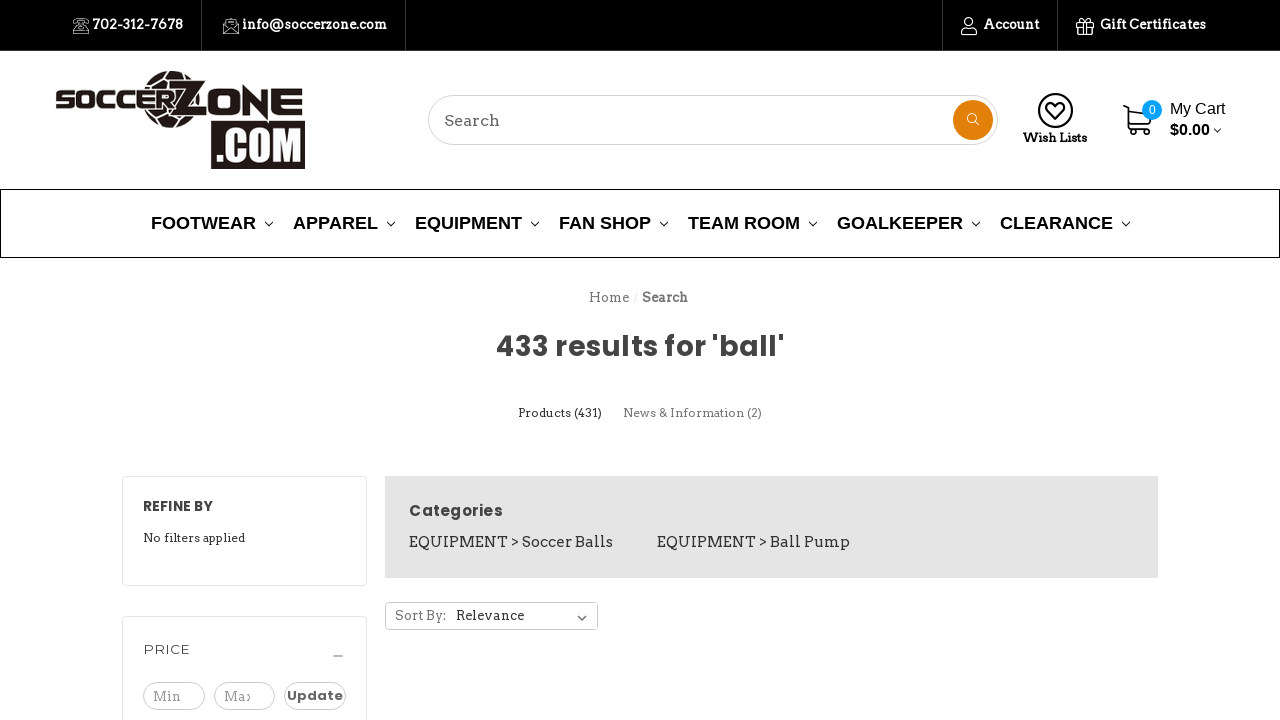